Tests iframe handling by switching to a named frame and clicking a link within it

Starting URL: https://www.tutorialspoint.com/selenium/practice/nestedframes.php

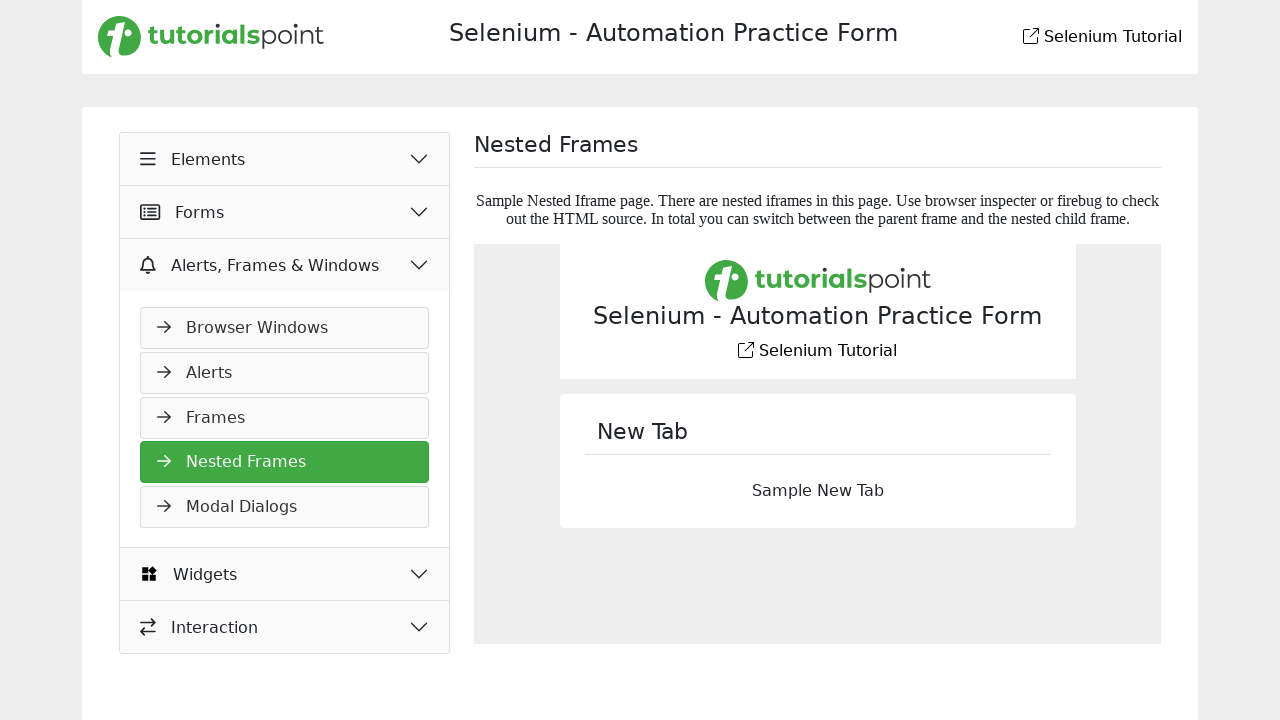

Located iframe with name 'frame1'
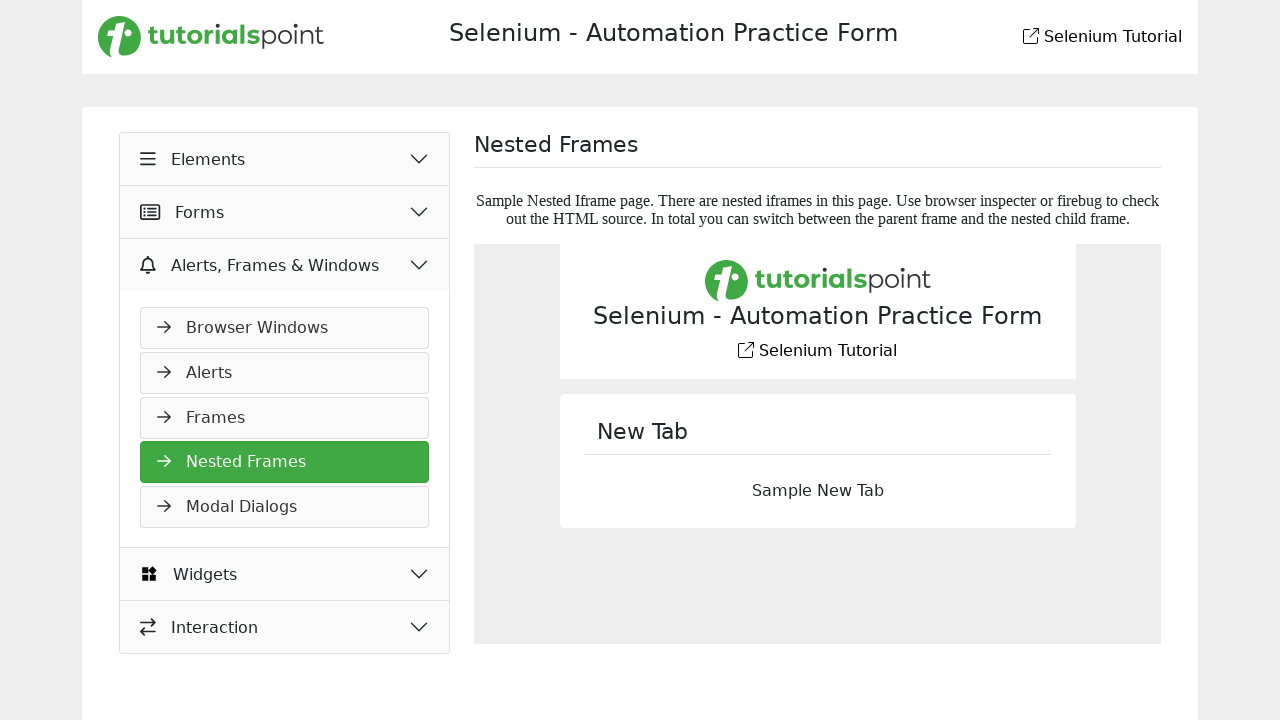

Clicked link 'back to Selenium Tutorial' within frame1 at (746, 350) on iframe[name='frame1'] >> internal:control=enter-frame >> xpath=//a[@title='back 
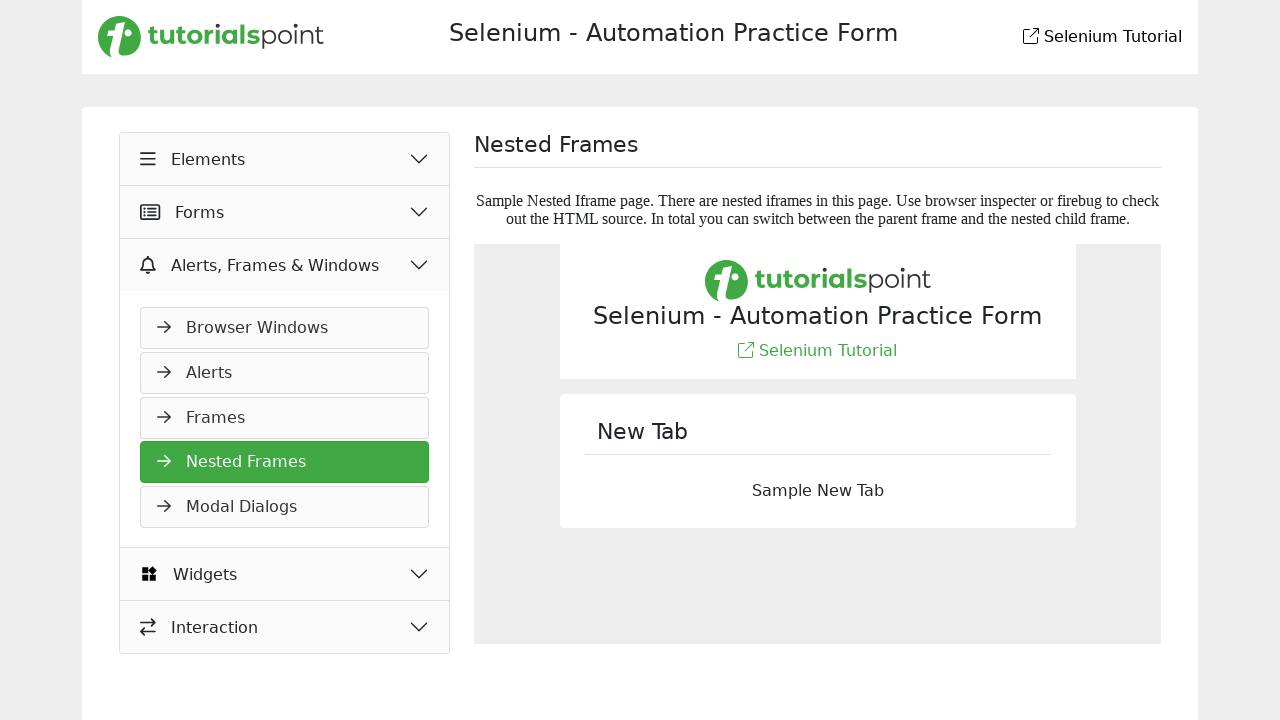

Page load completed after clicking link
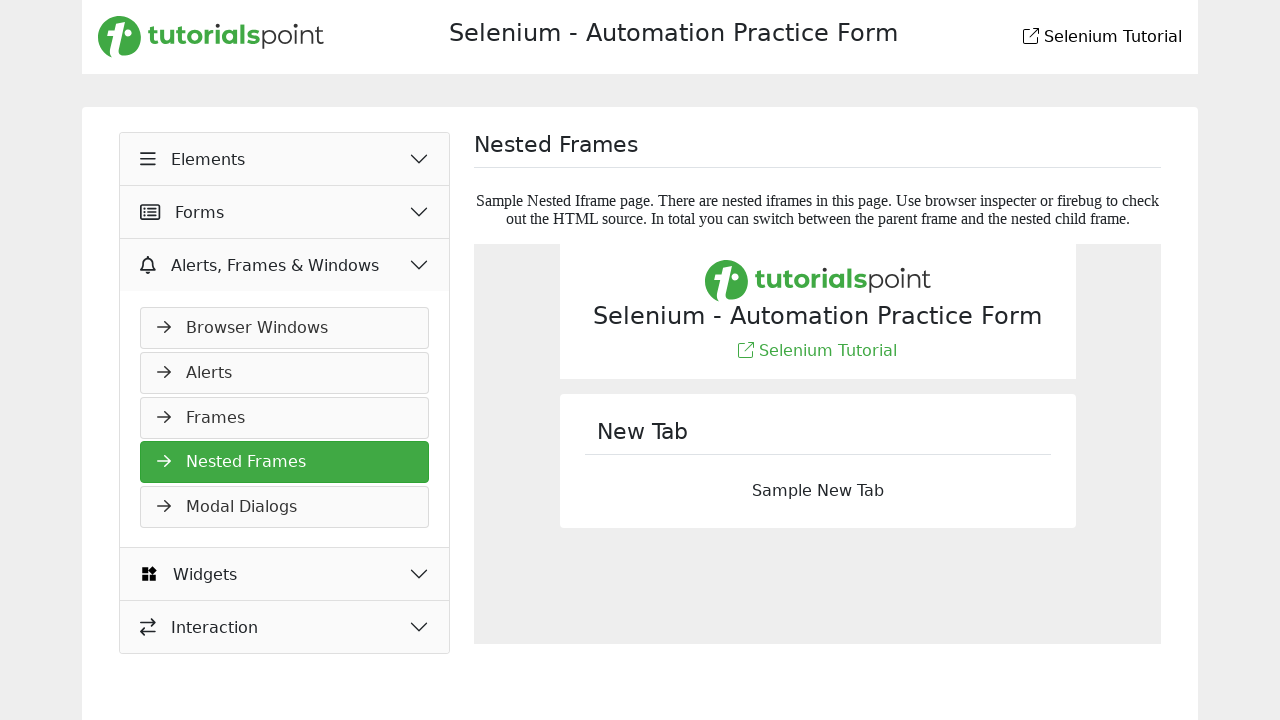

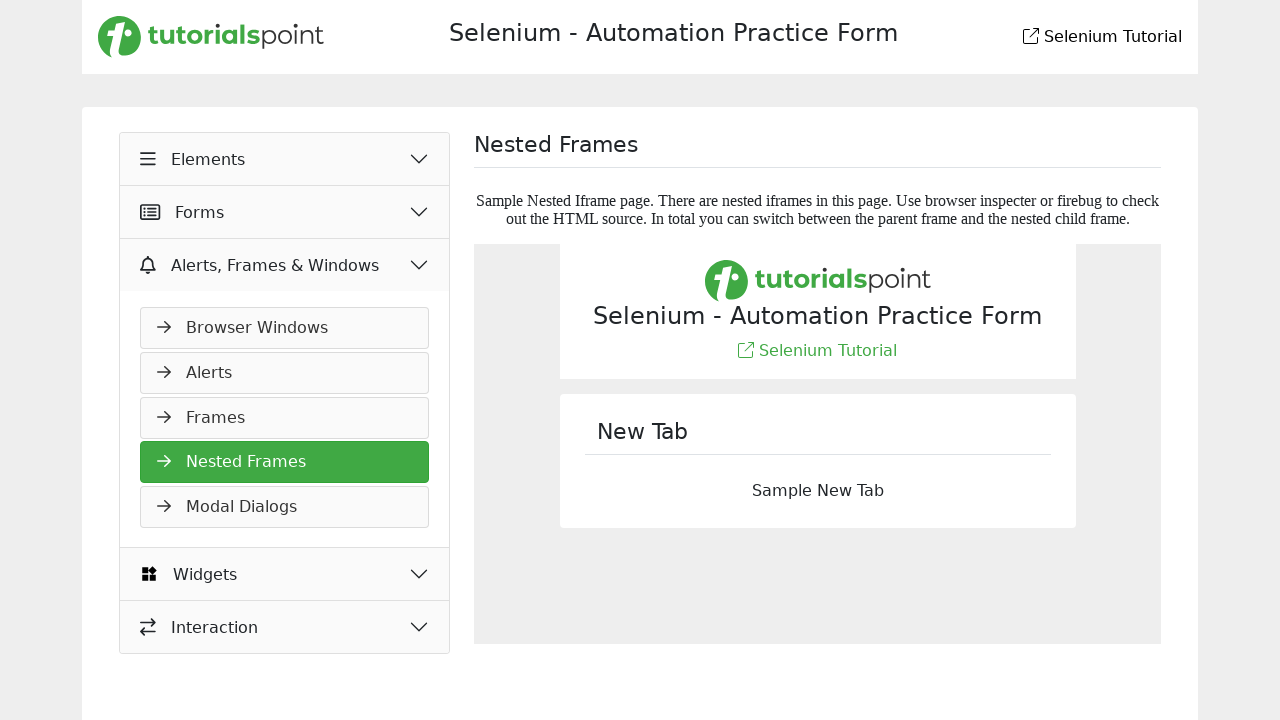